Tests that a checkbox can be removed and then added back by clicking the control button twice

Starting URL: https://the-internet.herokuapp.com/dynamic_controls

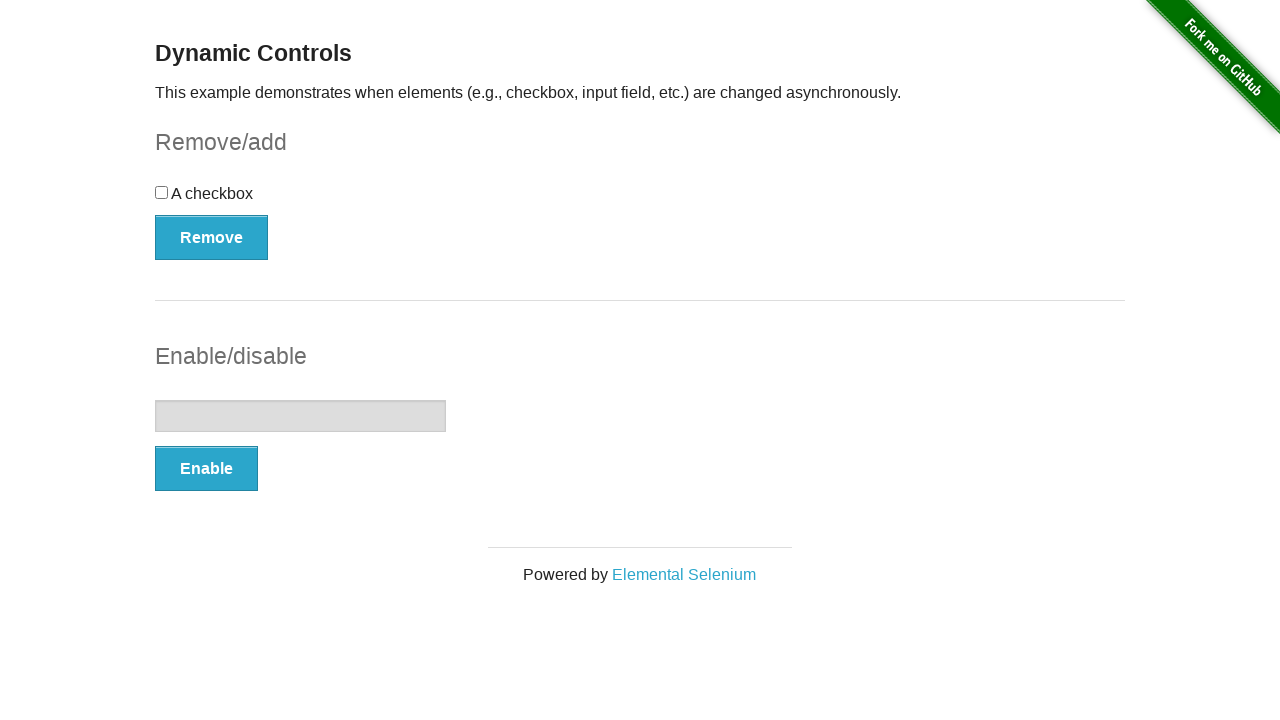

Clicked the remove button to delete the checkbox at (212, 237) on #checkbox-example button
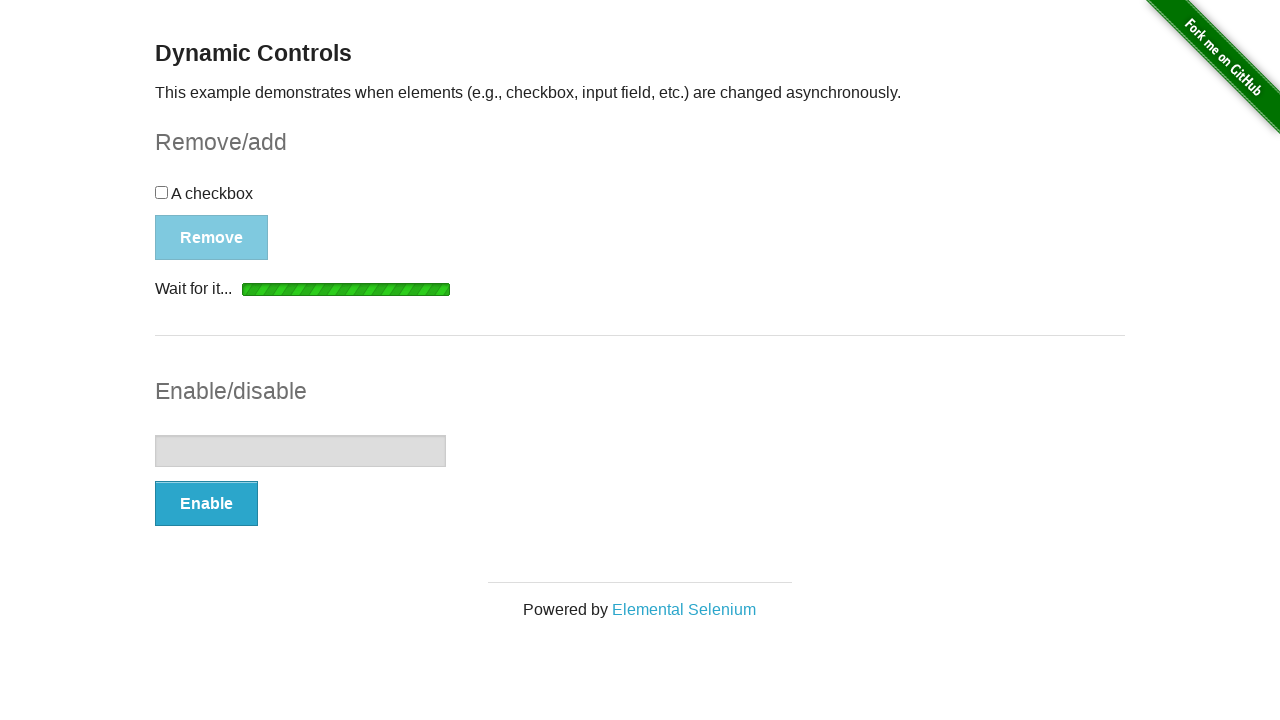

Checkbox disappeared after clicking remove button
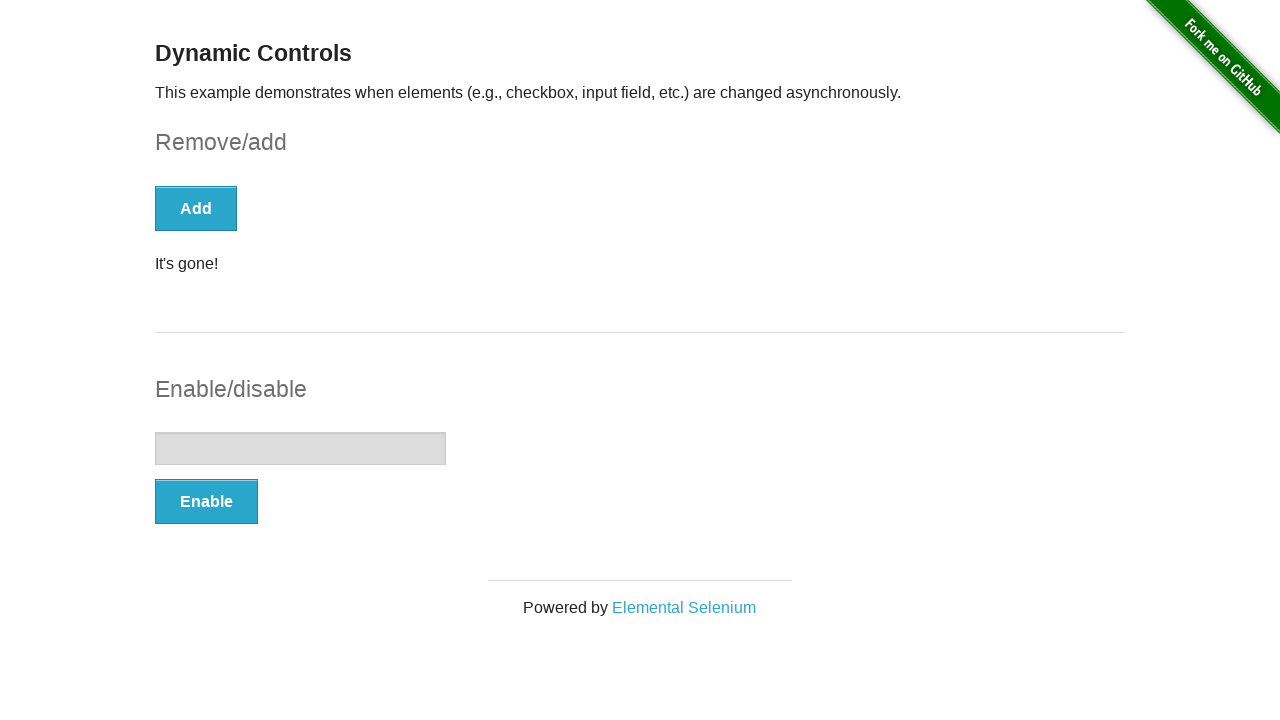

Clicked the add button to restore the checkbox at (196, 208) on #checkbox-example button
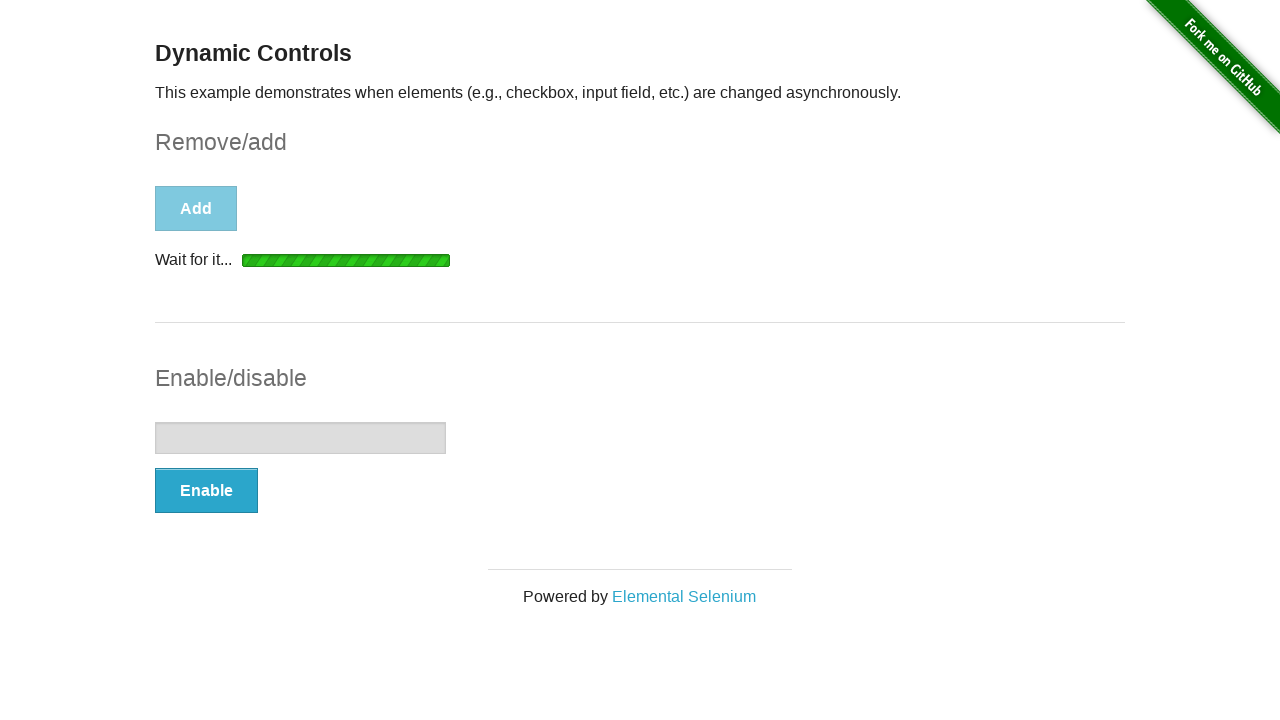

Checkbox reappeared after clicking add button, confirming it can be reverted
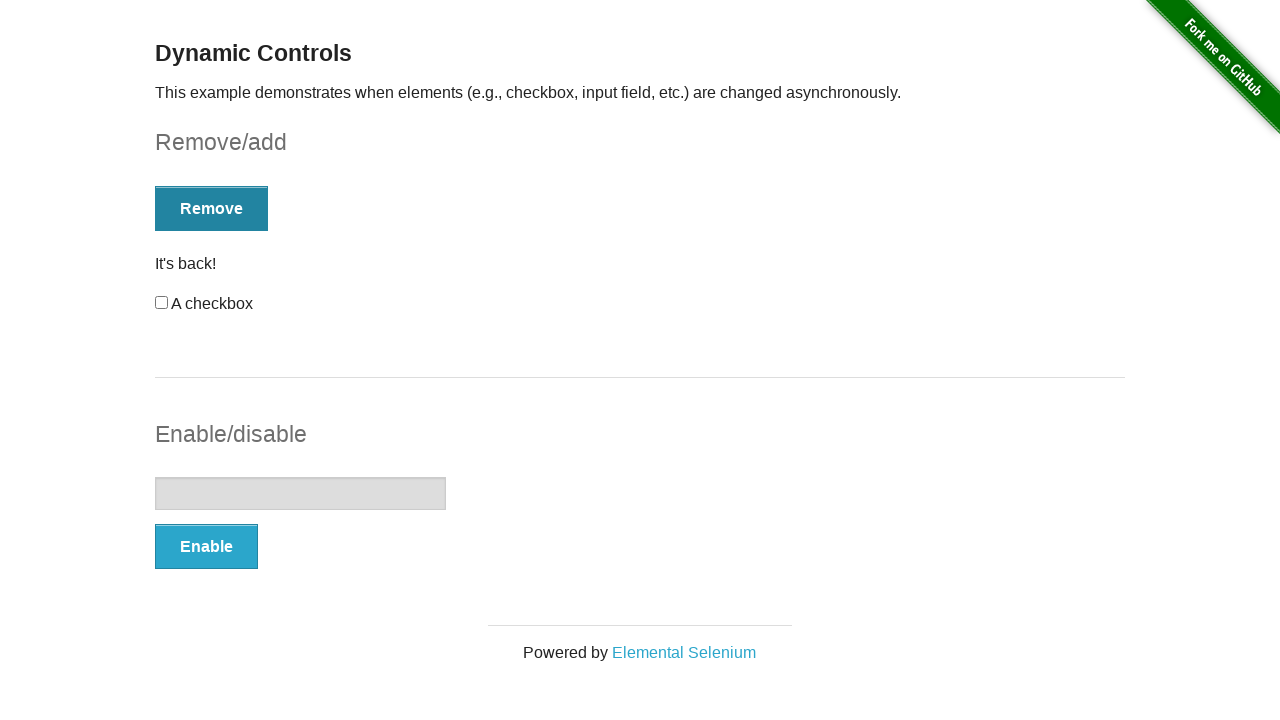

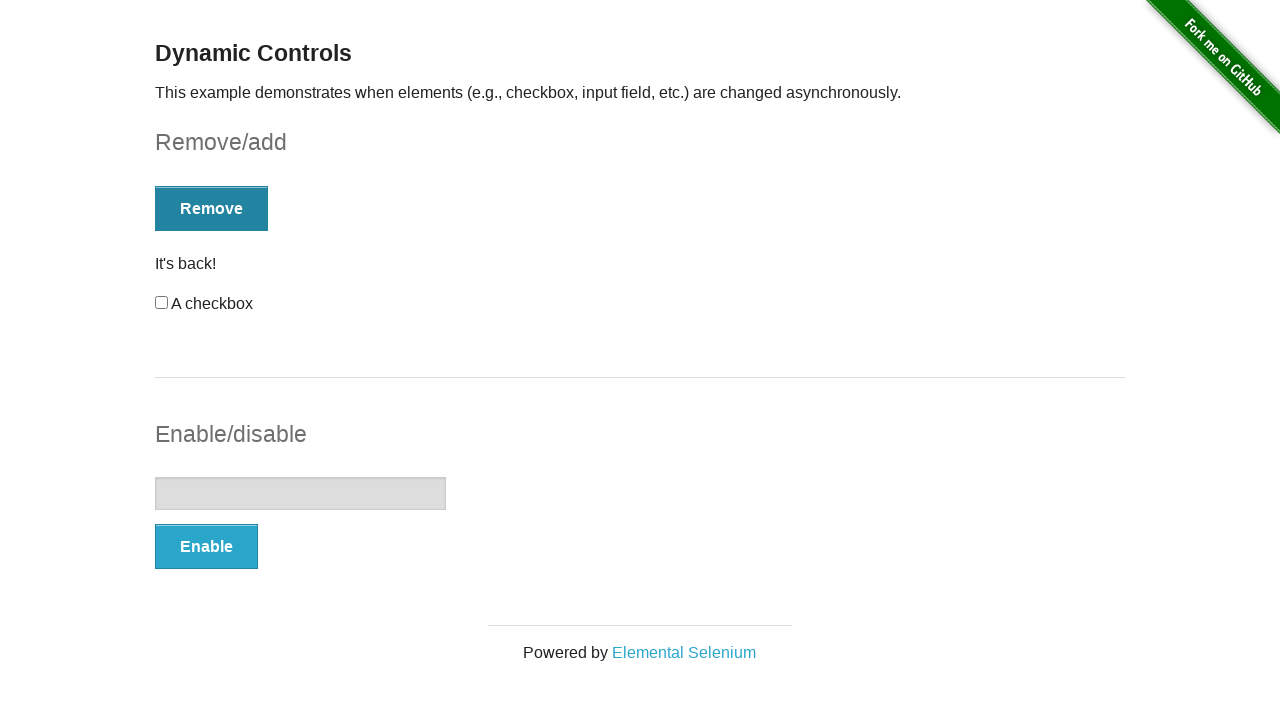